Navigates to a Vercel-deployed frontend application and verifies the page loads correctly by checking for the root element.

Starting URL: https://frontend-rust-iota-49.vercel.app

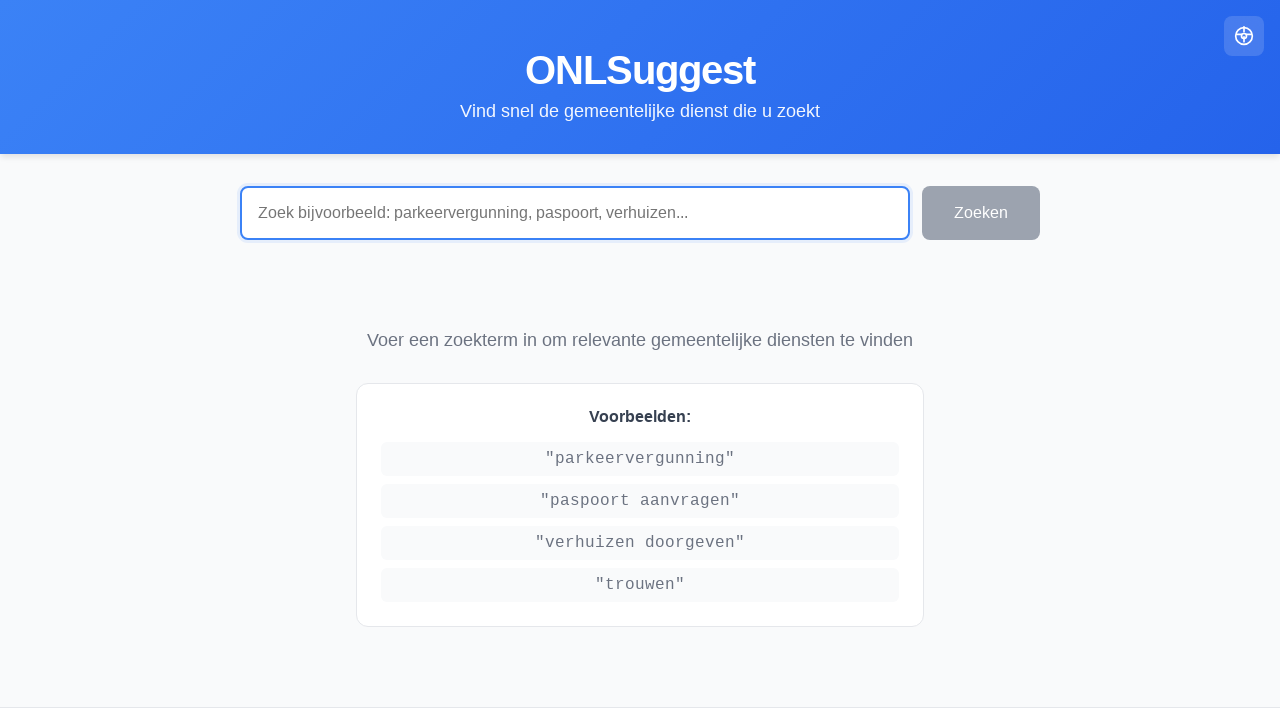

Navigated to Vercel-deployed frontend application
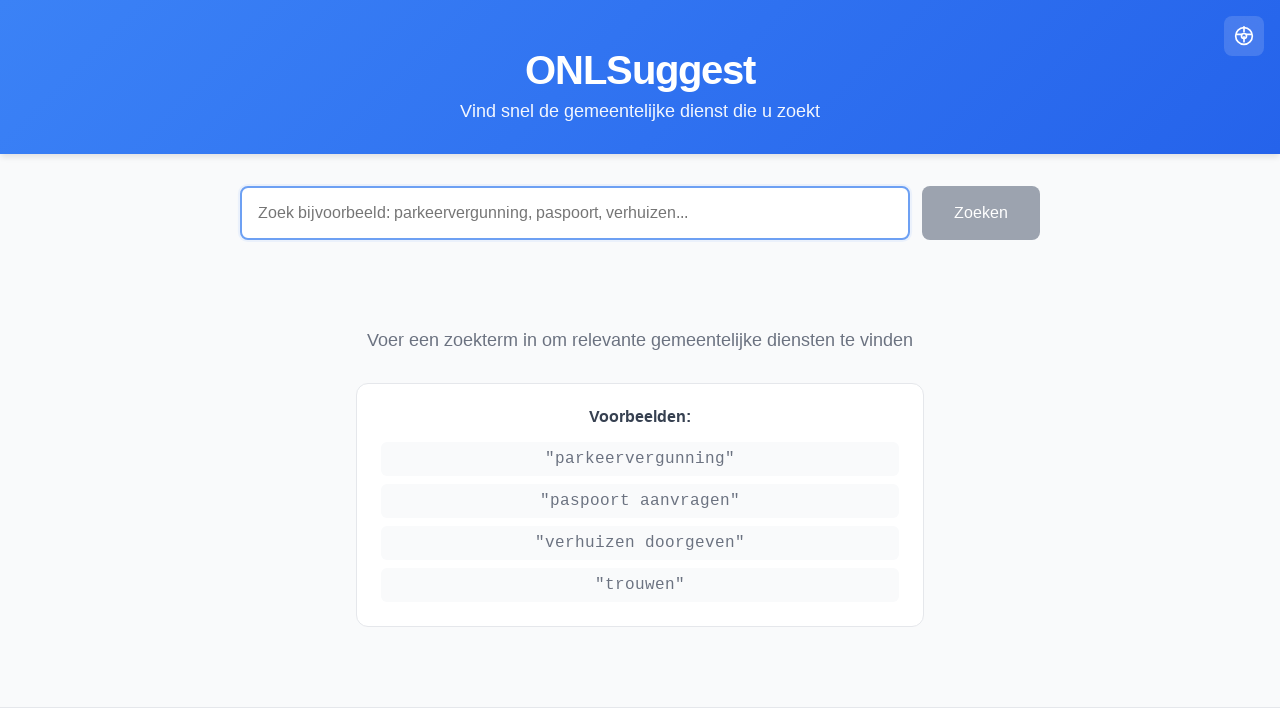

Page fully loaded with network idle state
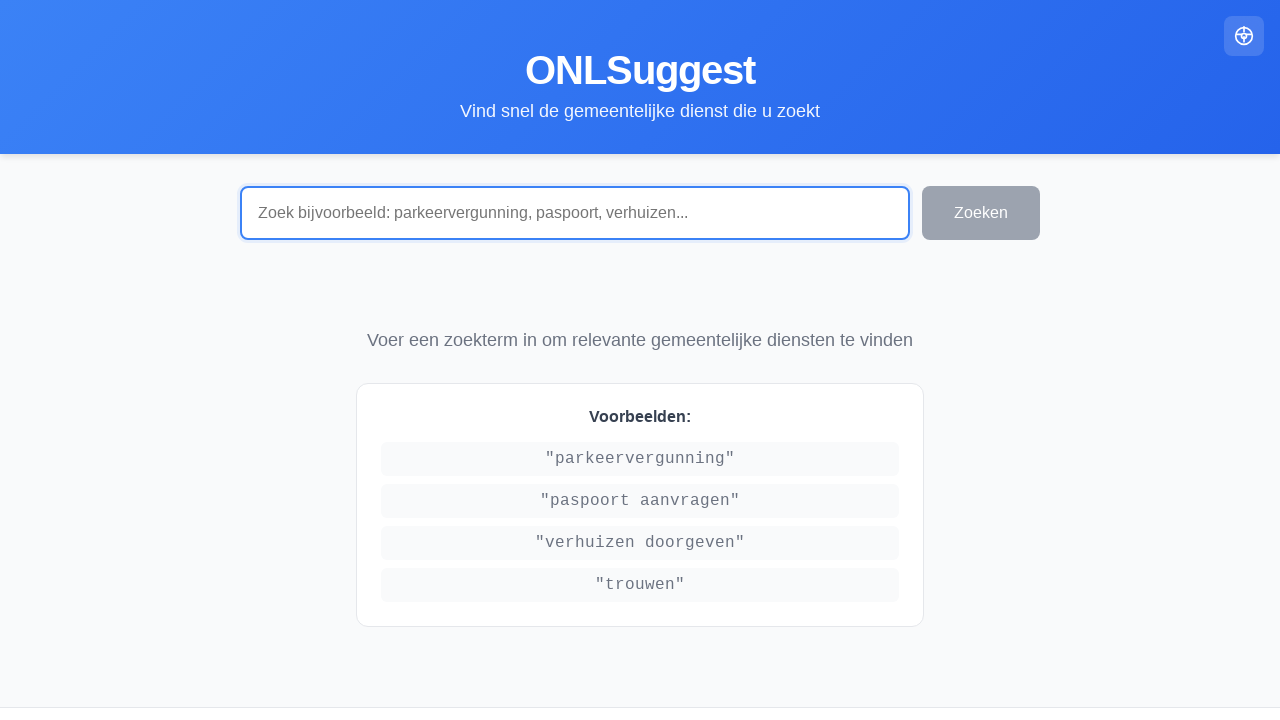

Root element (#root) is present in DOM
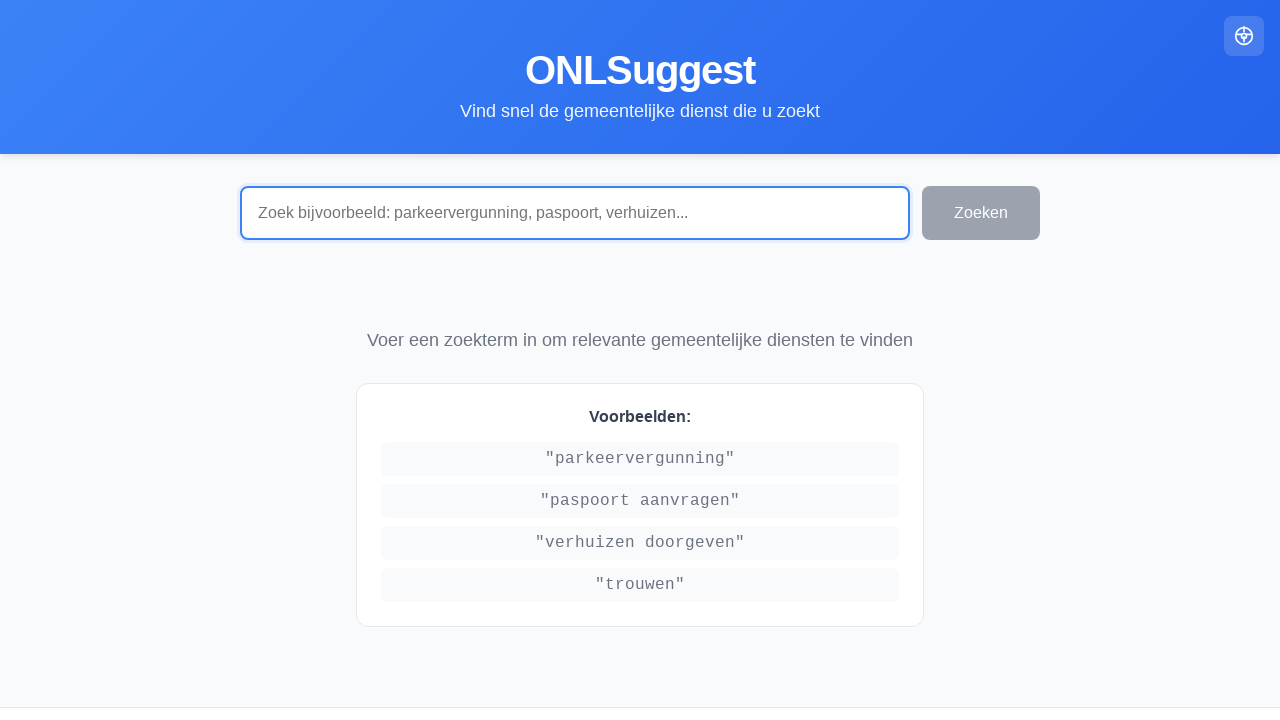

Located root element
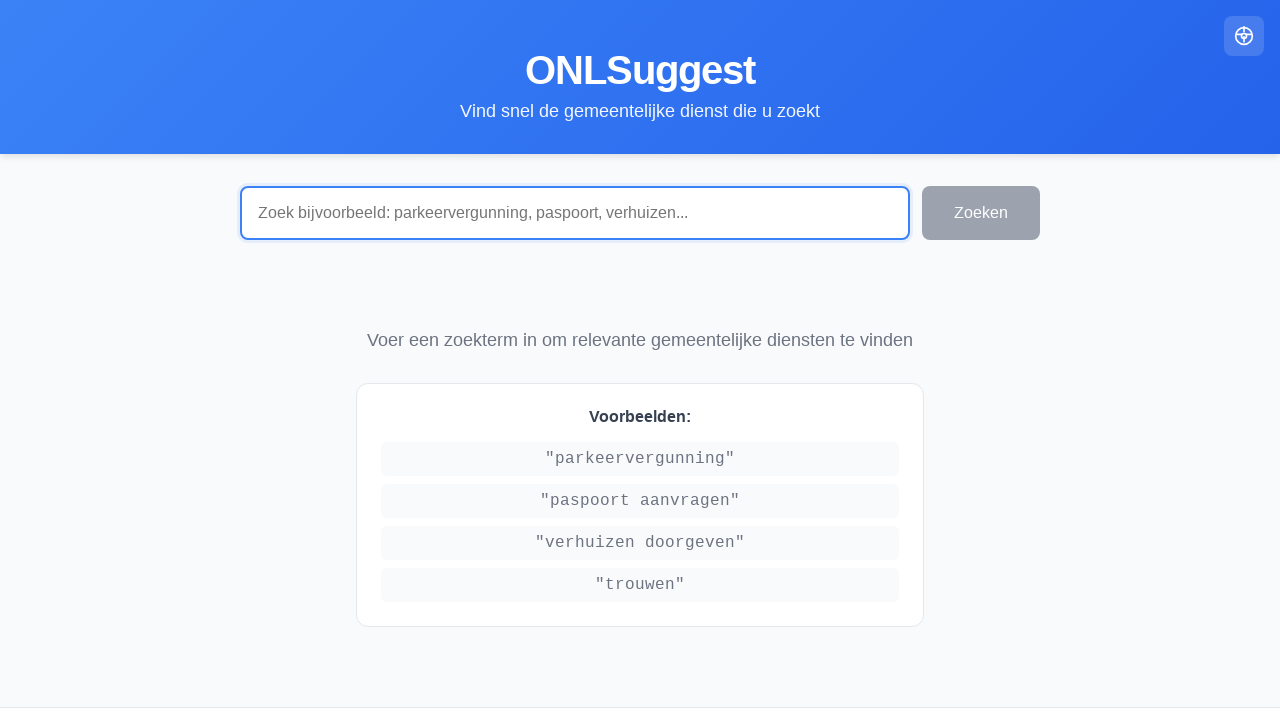

Root element is visible and fully rendered
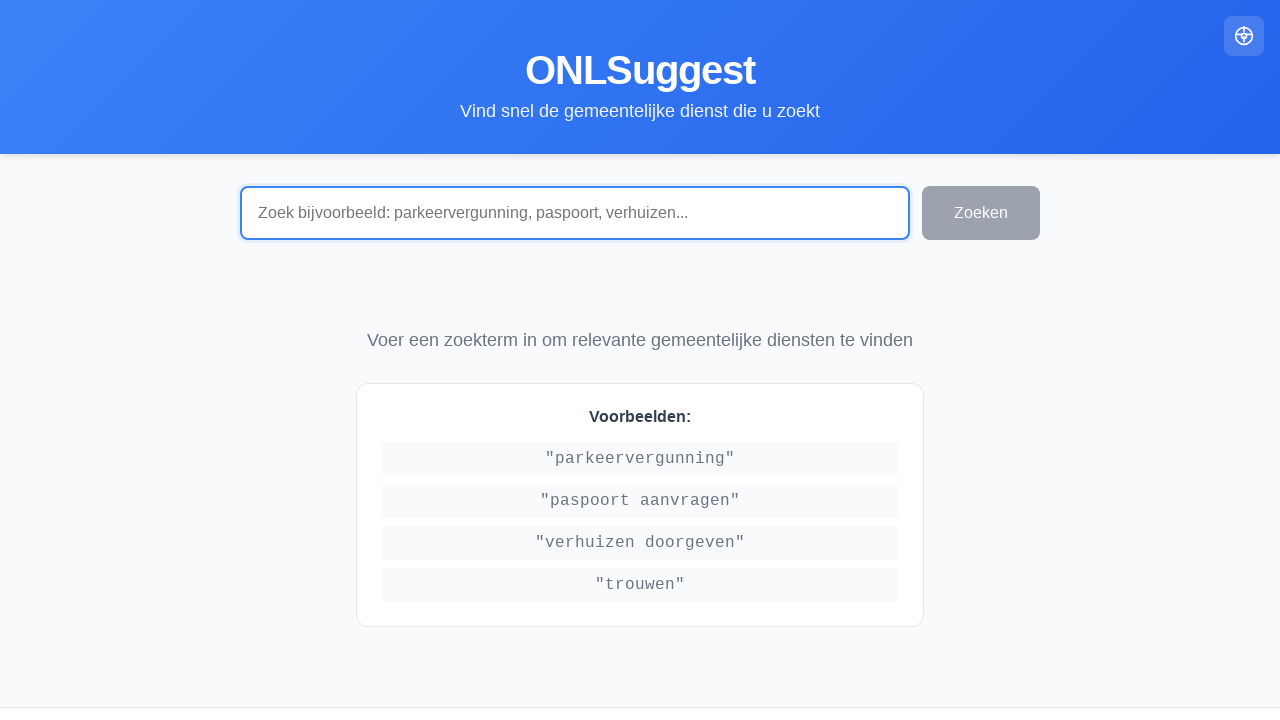

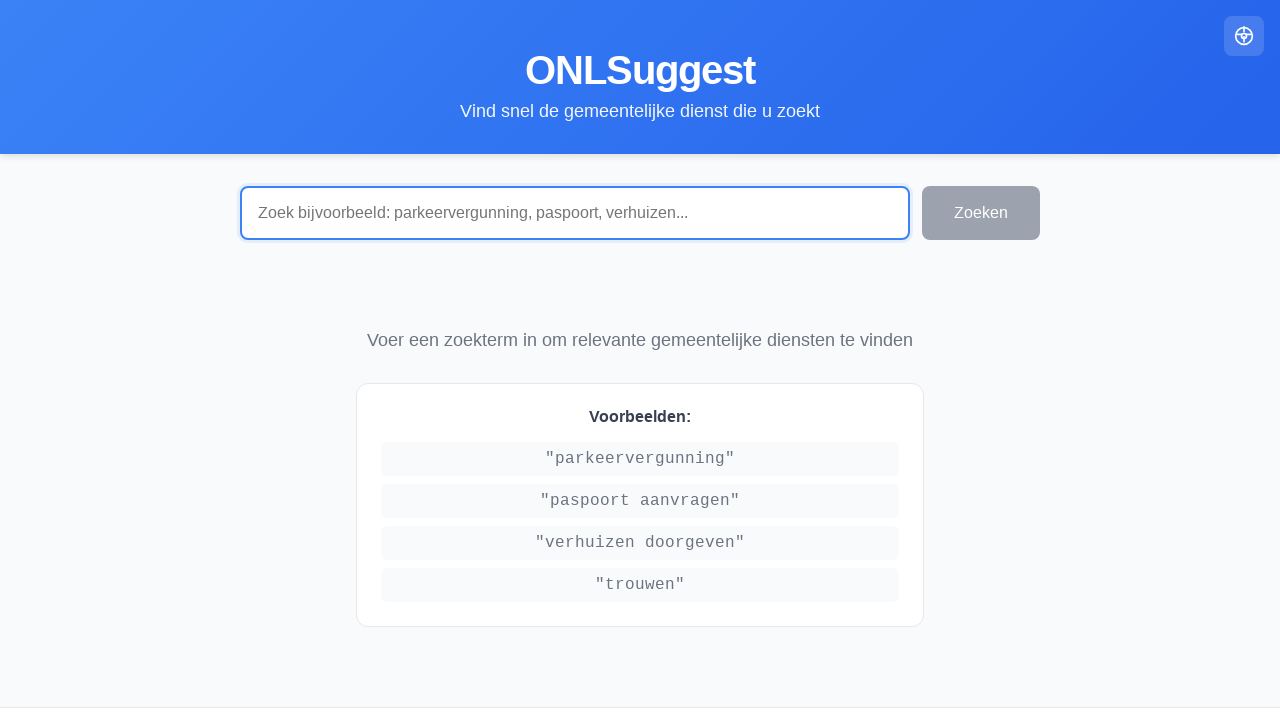